Tests adding multiple vegetable items to cart by searching for specific product names and clicking their add buttons

Starting URL: https://rahulshettyacademy.com/seleniumPractise/

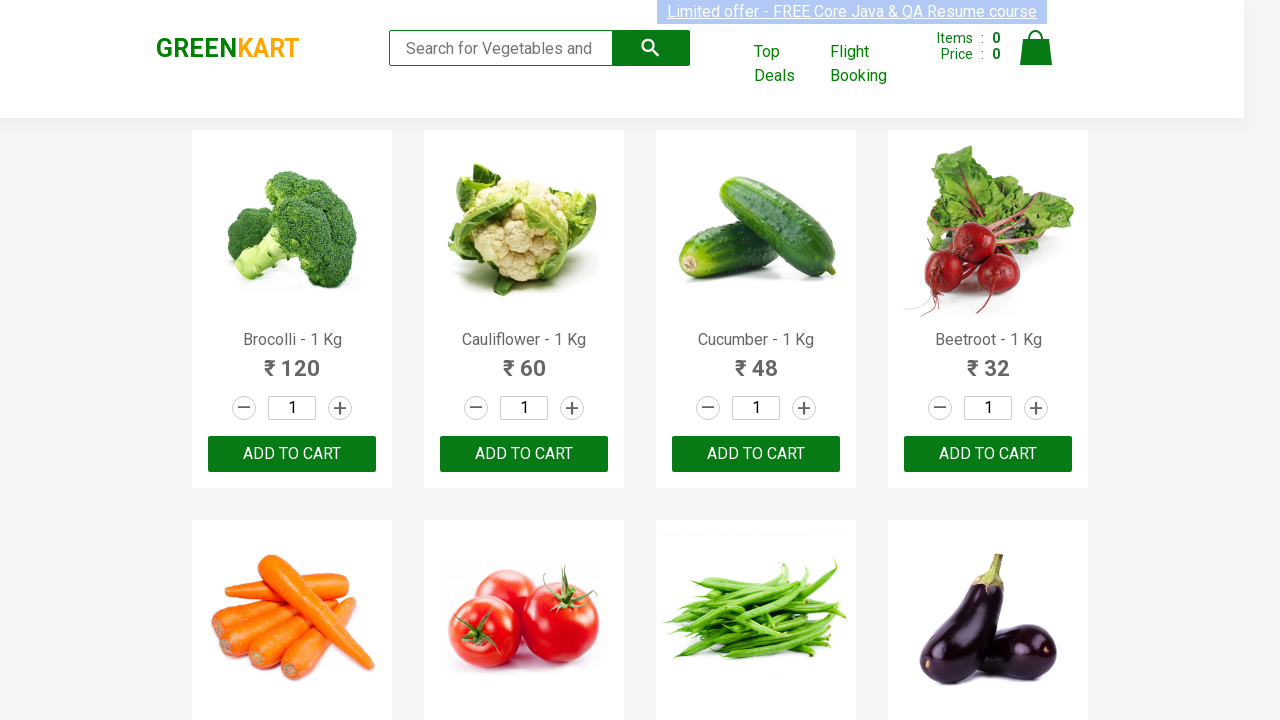

Retrieved all product names from the page
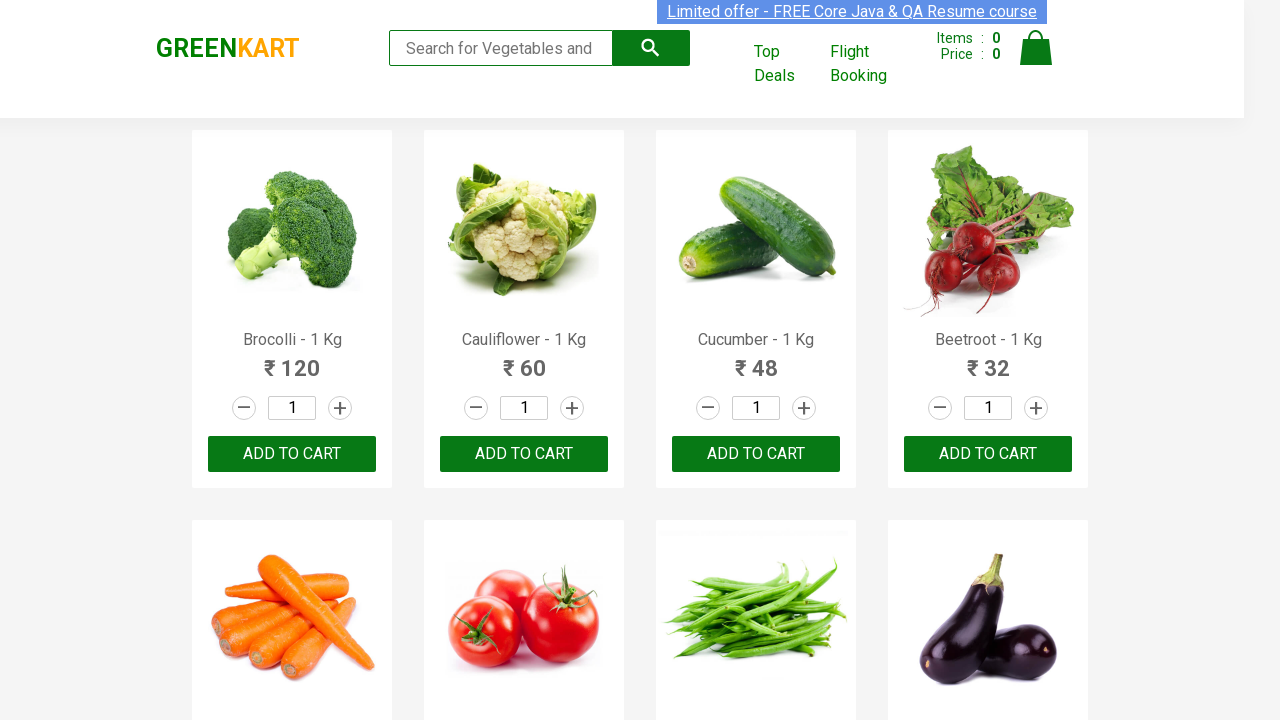

Clicked add to cart button for Mushroom at (524, 360) on div.product-action > button >> nth=9
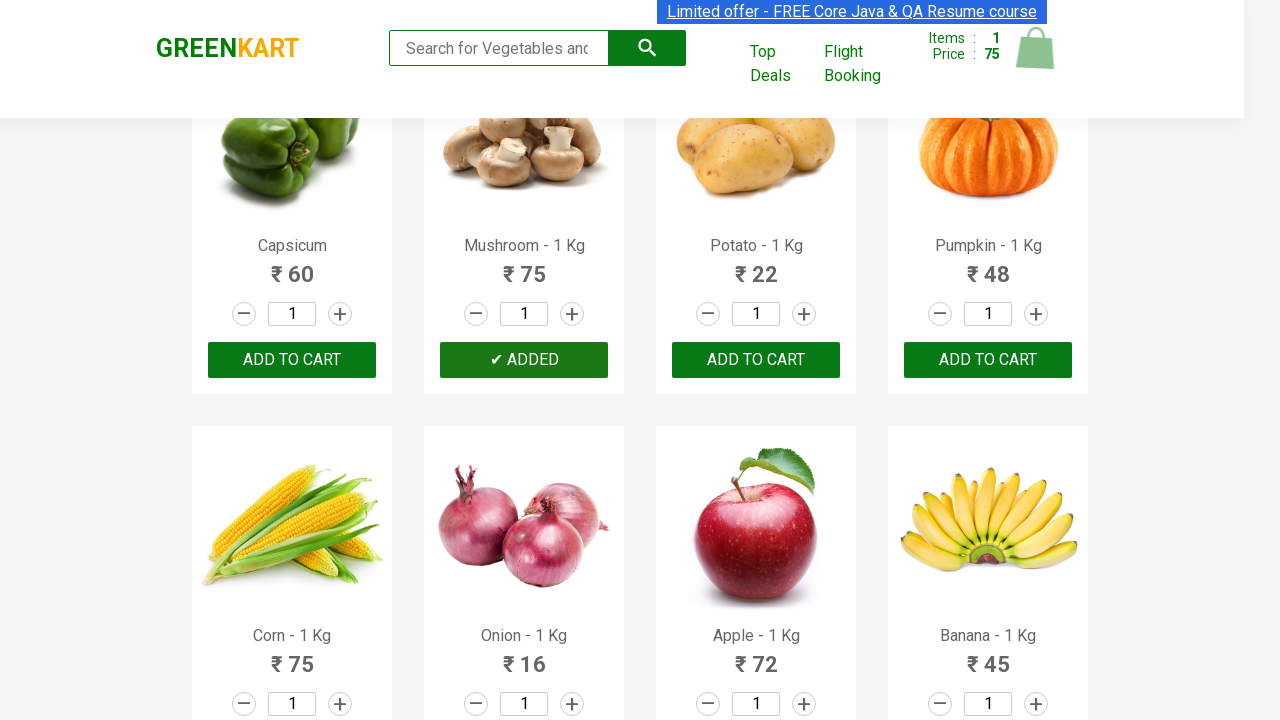

Clicked add to cart button for Apple at (756, 360) on div.product-action > button >> nth=14
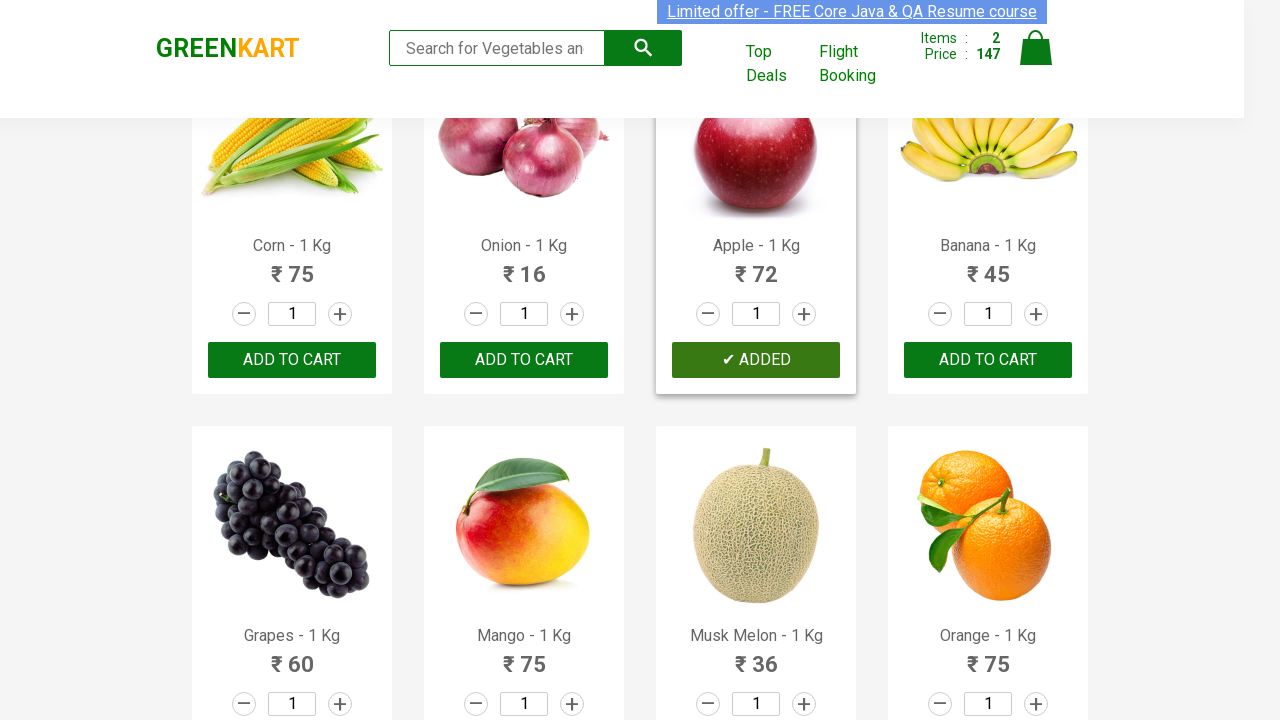

Clicked add to cart button for Musk Melon at (756, 360) on div.product-action > button >> nth=18
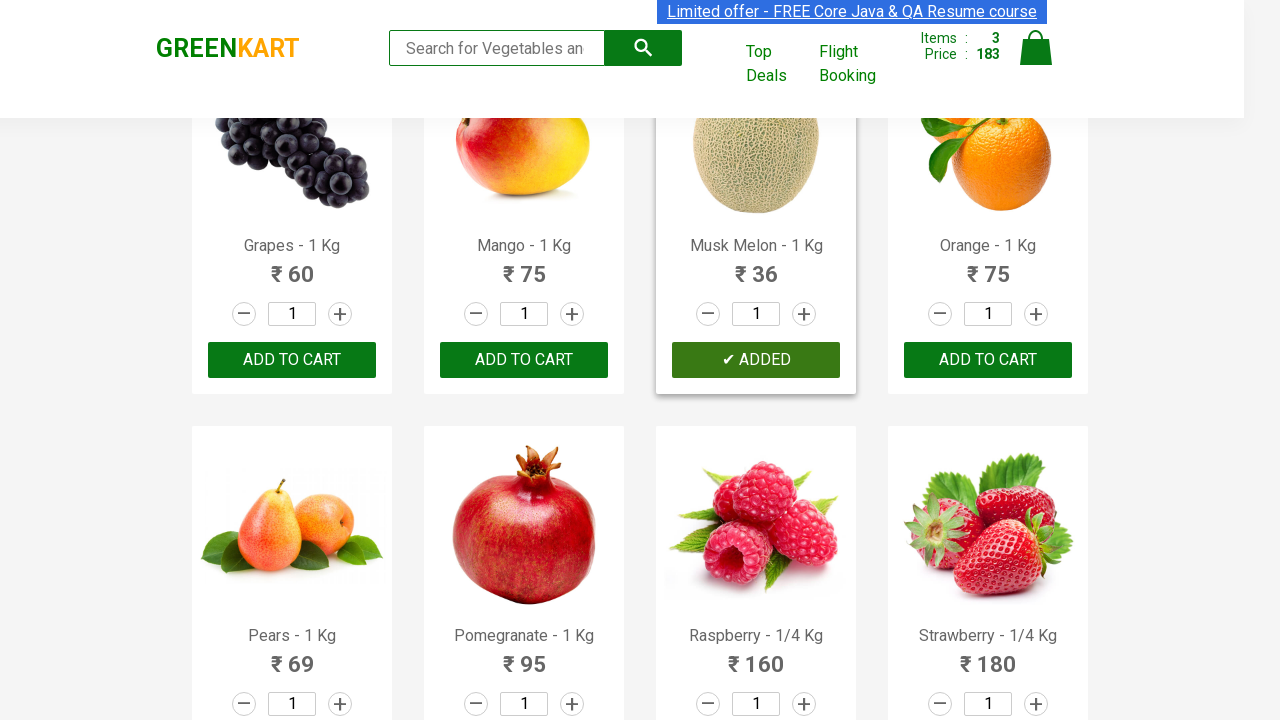

Successfully added all 3 vegetable items to cart
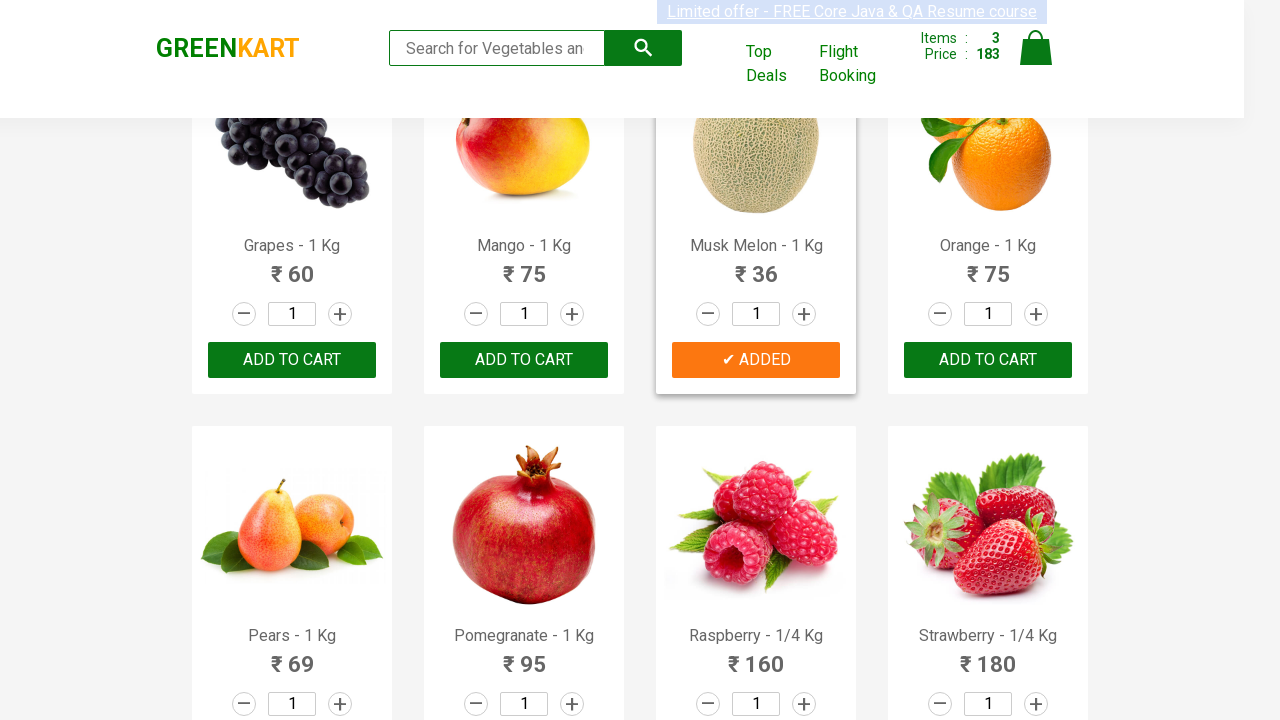

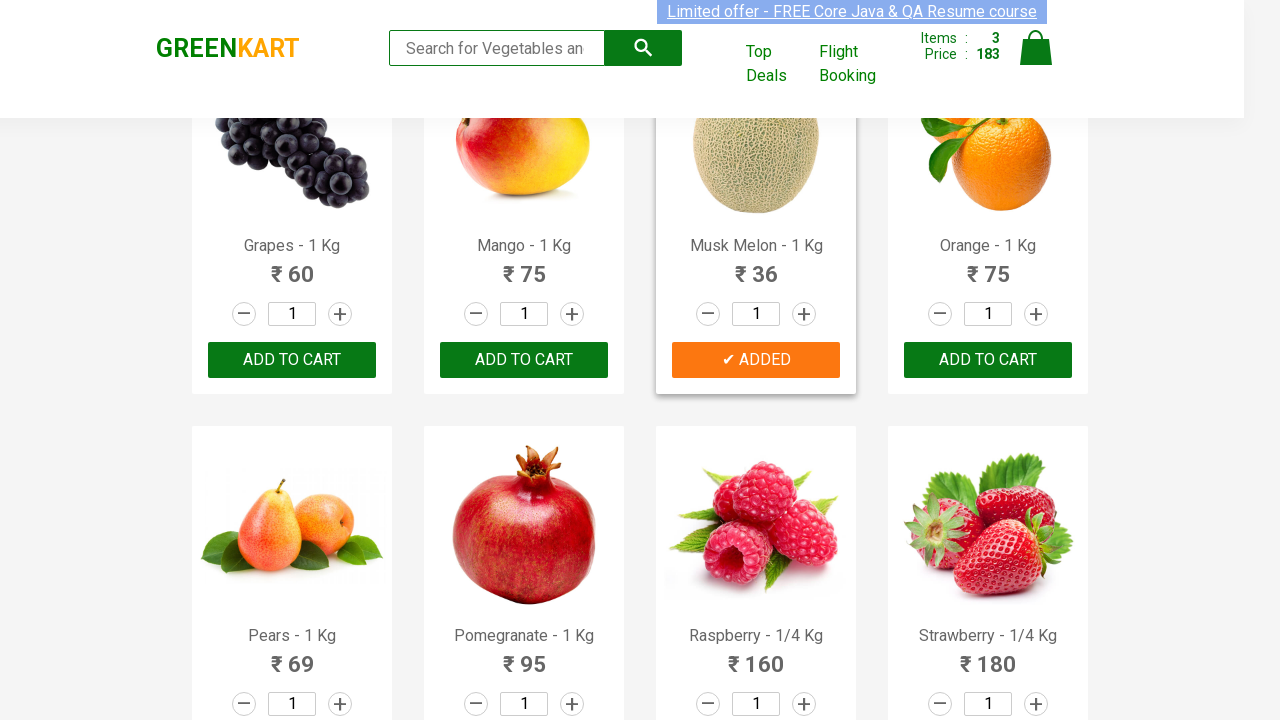